Tests waiting for loading element to become invisible after clicking start

Starting URL: http://the-internet.herokuapp.com/dynamic_loading/2

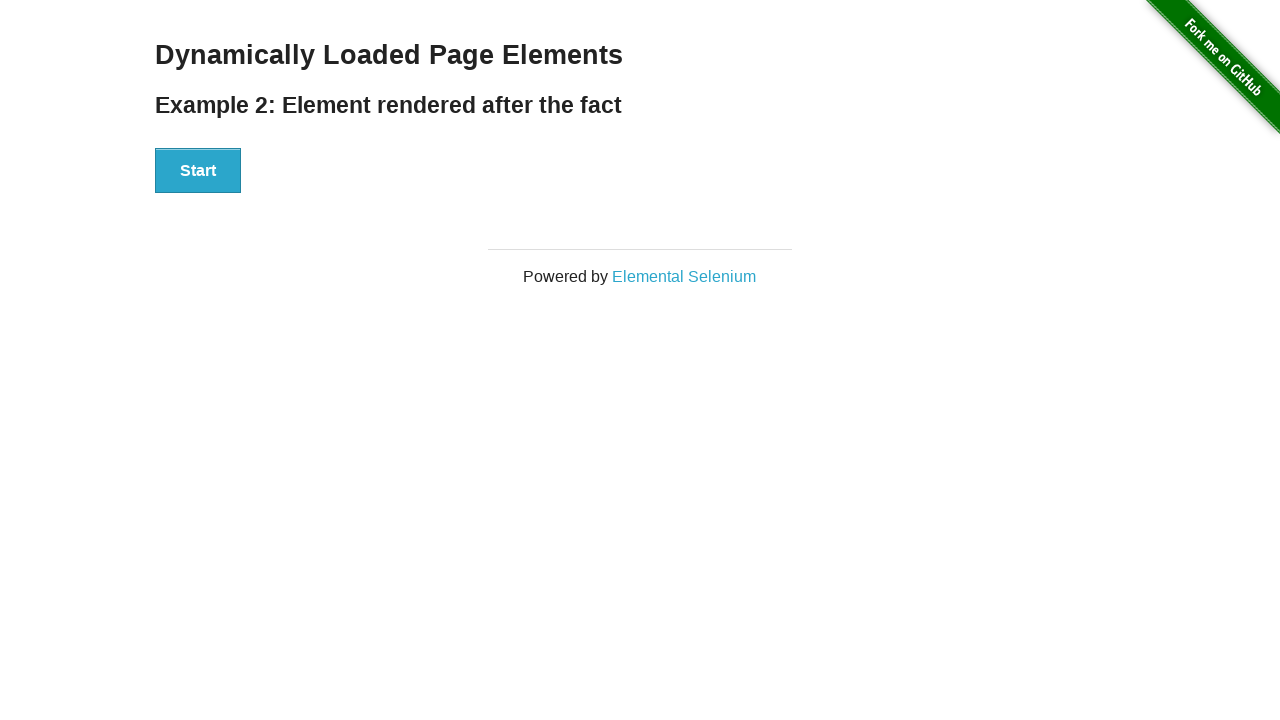

Clicked Start button at (198, 171) on xpath=//button[text()='Start']
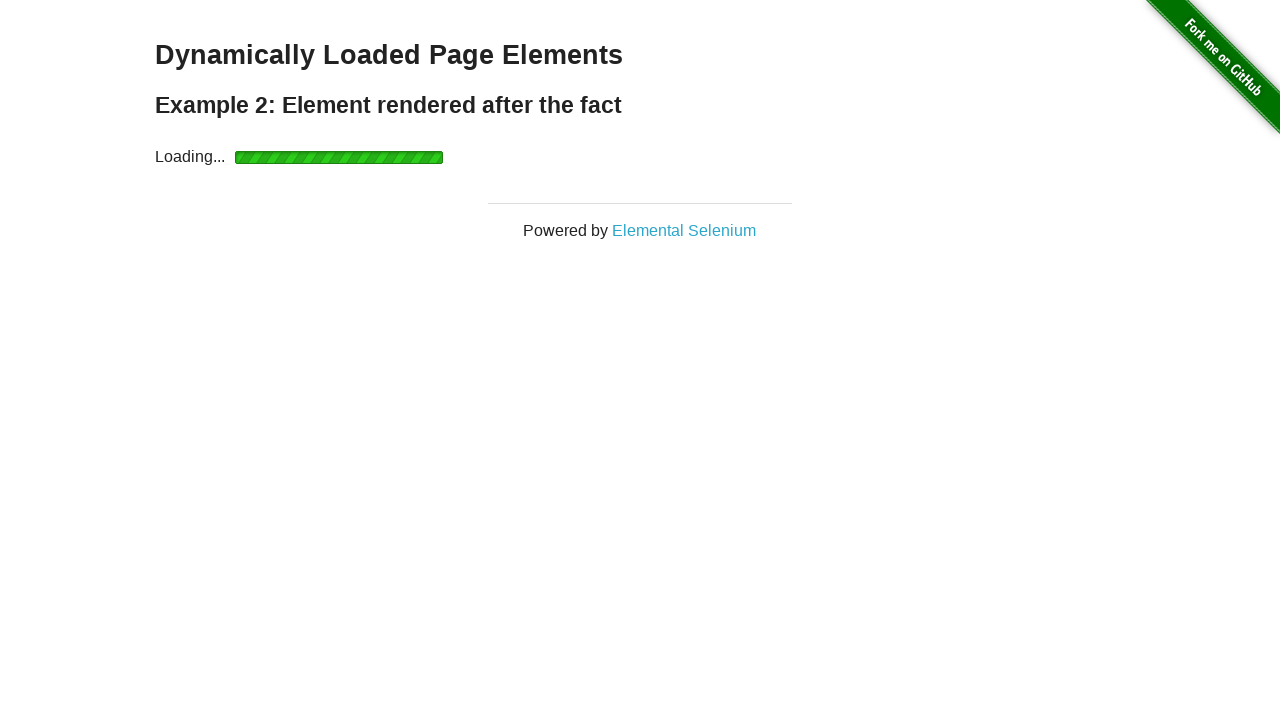

Loading element became invisible
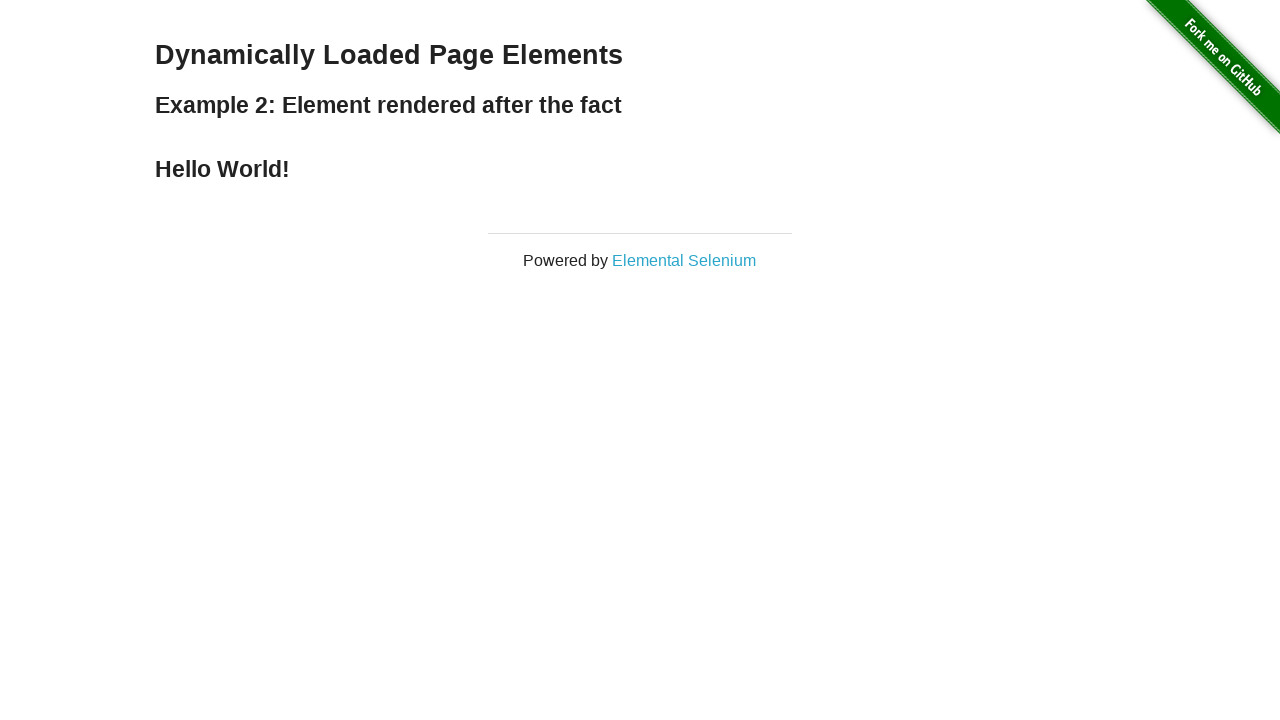

Hello World text is now visible
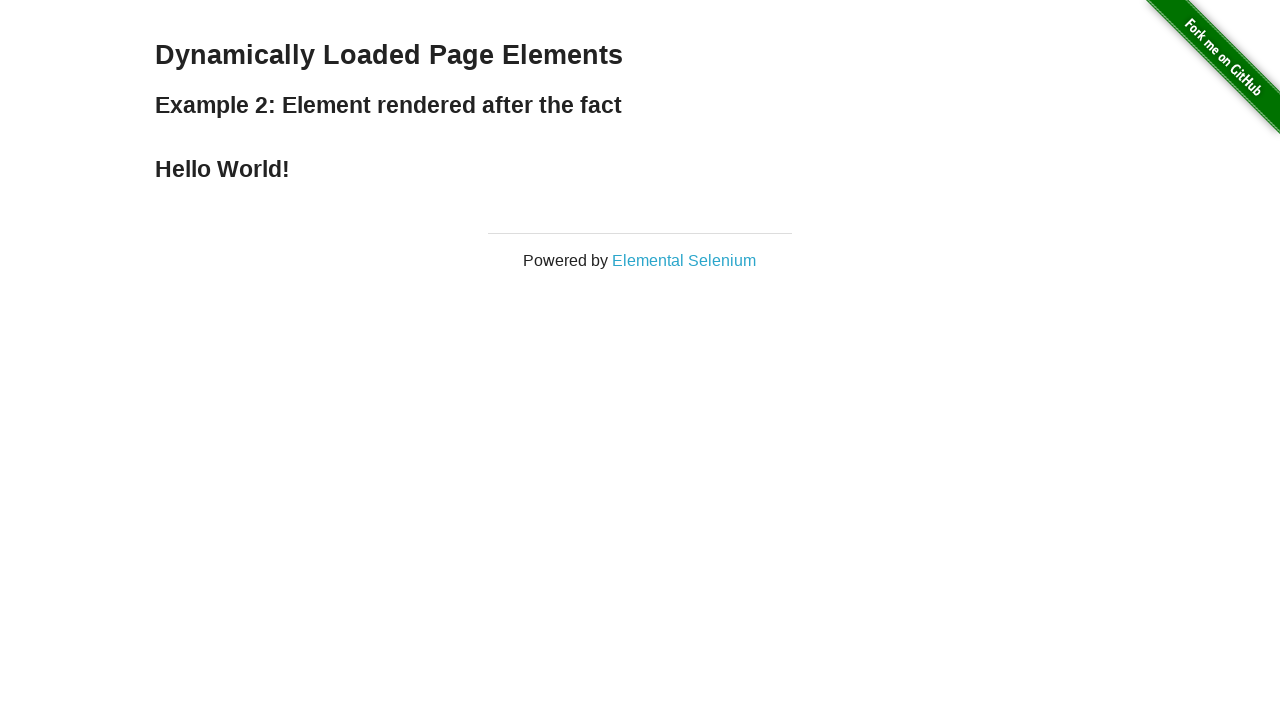

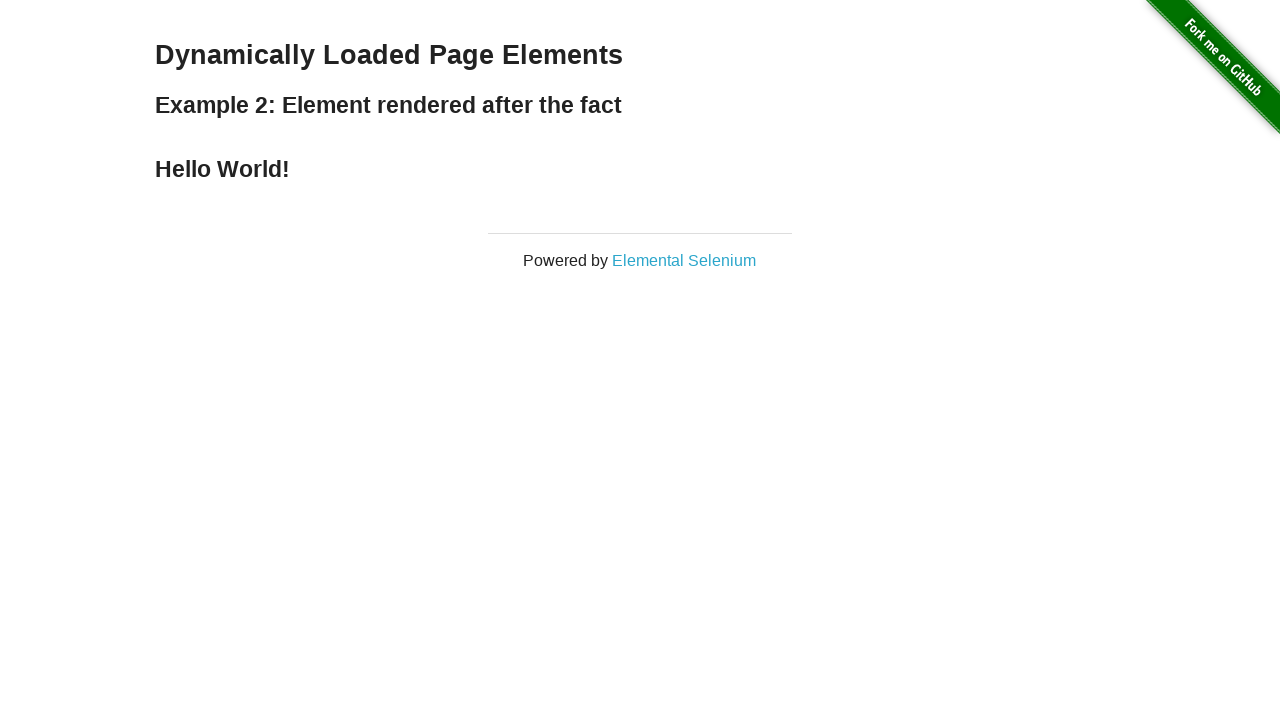